Tests that the Clear completed button displays correct text after completing an item

Starting URL: https://demo.playwright.dev/todomvc

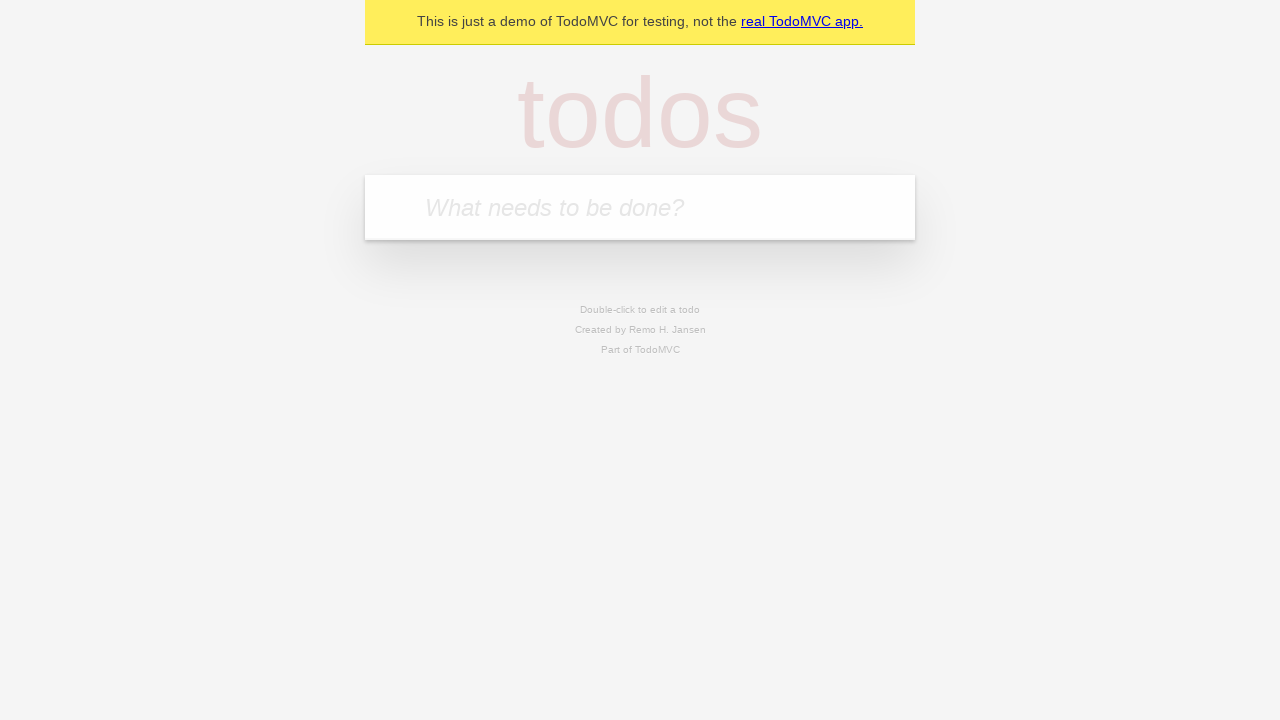

Filled input field with 'buy some cheese' on internal:attr=[placeholder="What needs to be done?"i]
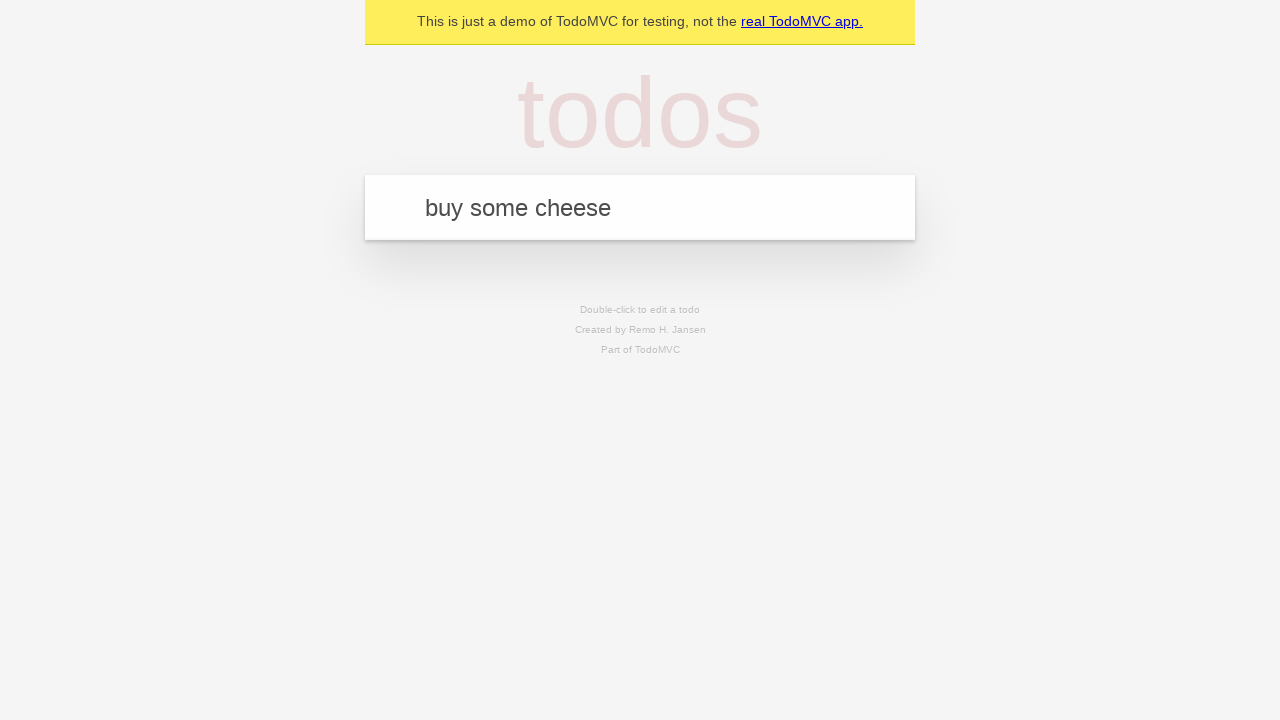

Pressed Enter to add first todo item on internal:attr=[placeholder="What needs to be done?"i]
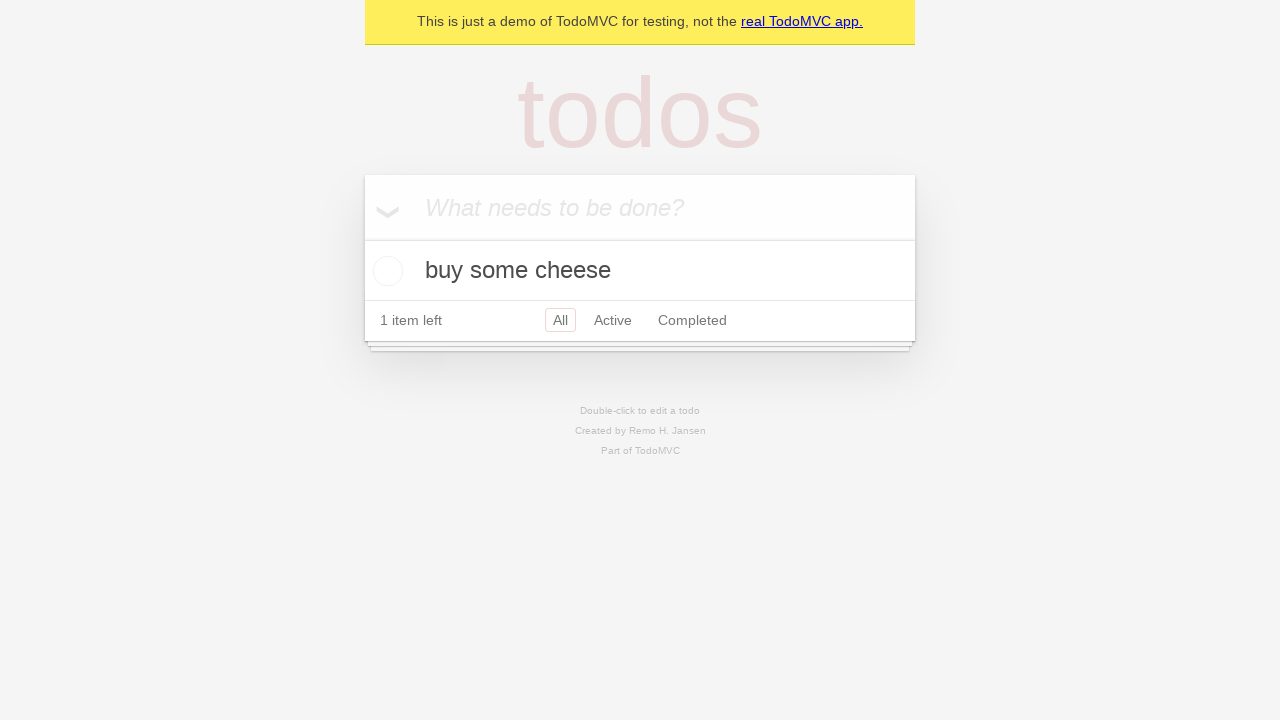

Filled input field with 'feed the cat' on internal:attr=[placeholder="What needs to be done?"i]
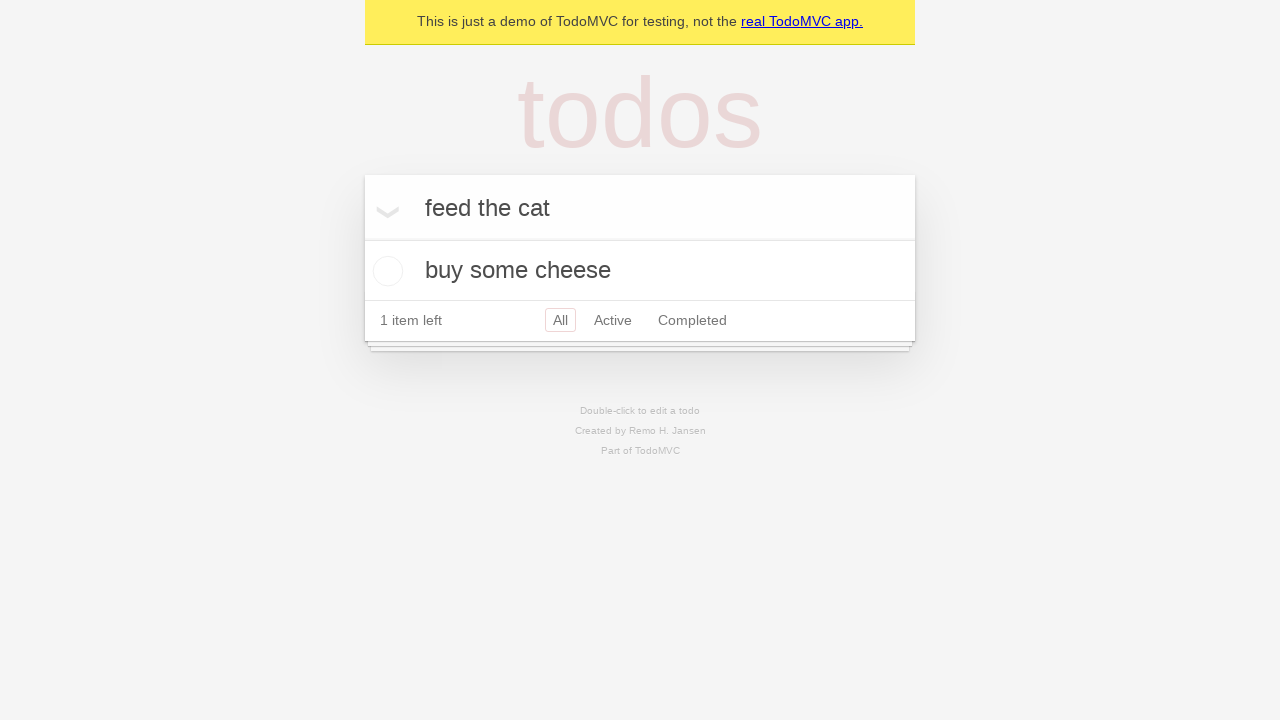

Pressed Enter to add second todo item on internal:attr=[placeholder="What needs to be done?"i]
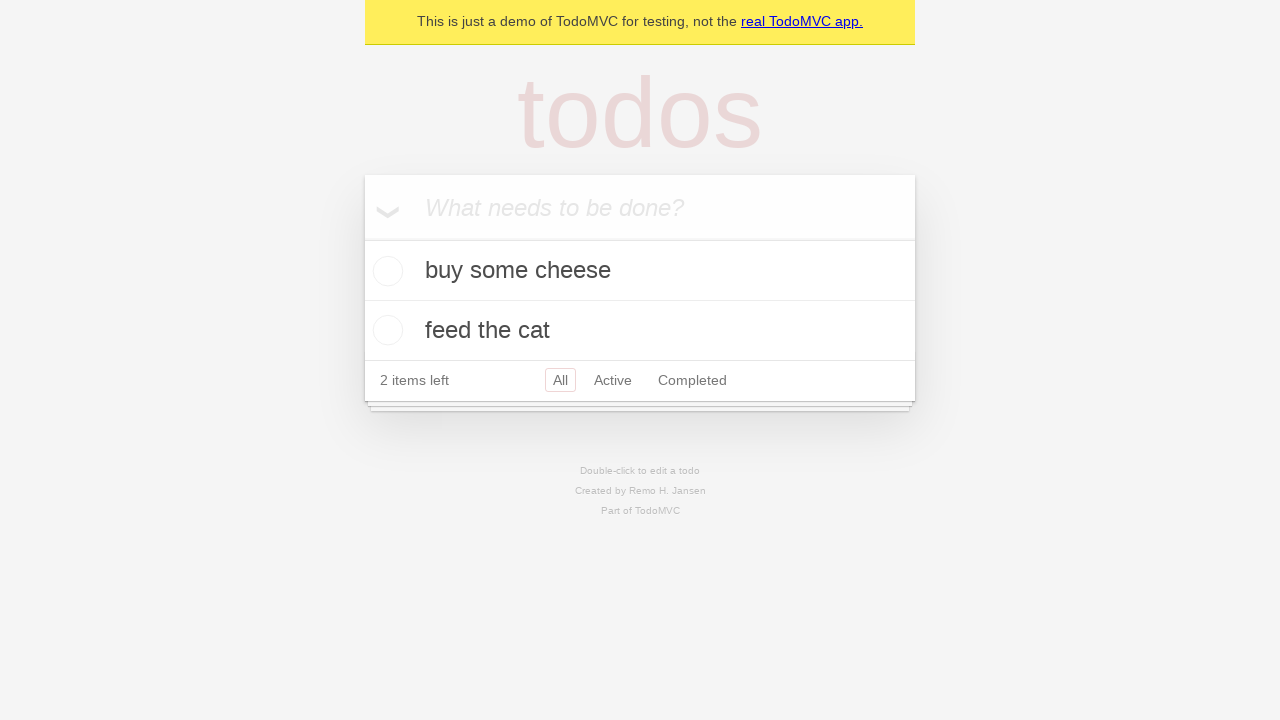

Filled input field with 'book a doctors appointment' on internal:attr=[placeholder="What needs to be done?"i]
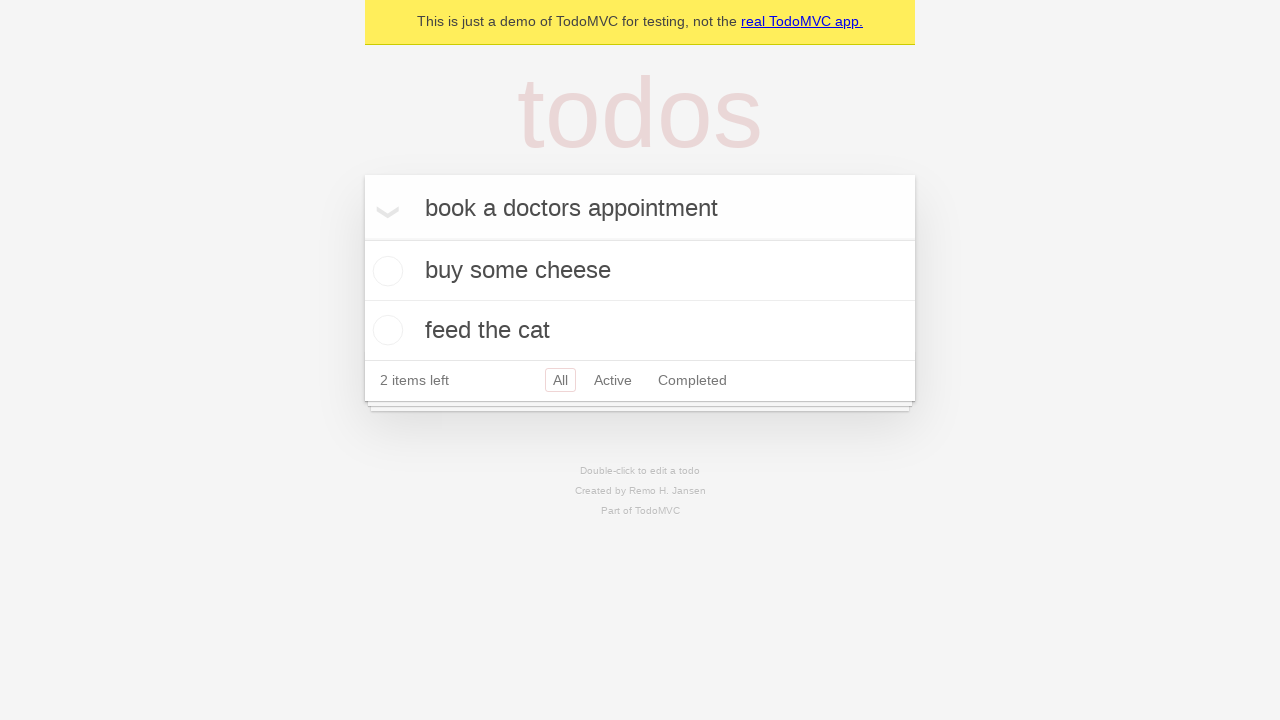

Pressed Enter to add third todo item on internal:attr=[placeholder="What needs to be done?"i]
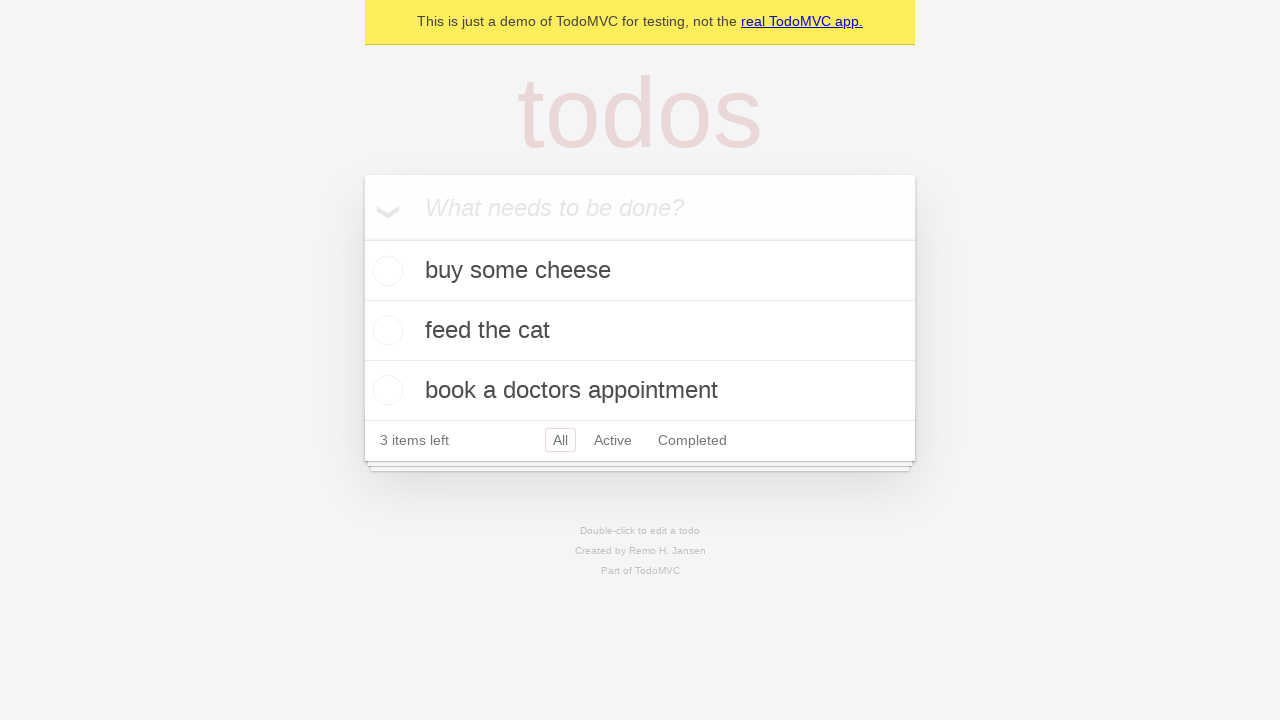

Waited for third todo item to appear in DOM
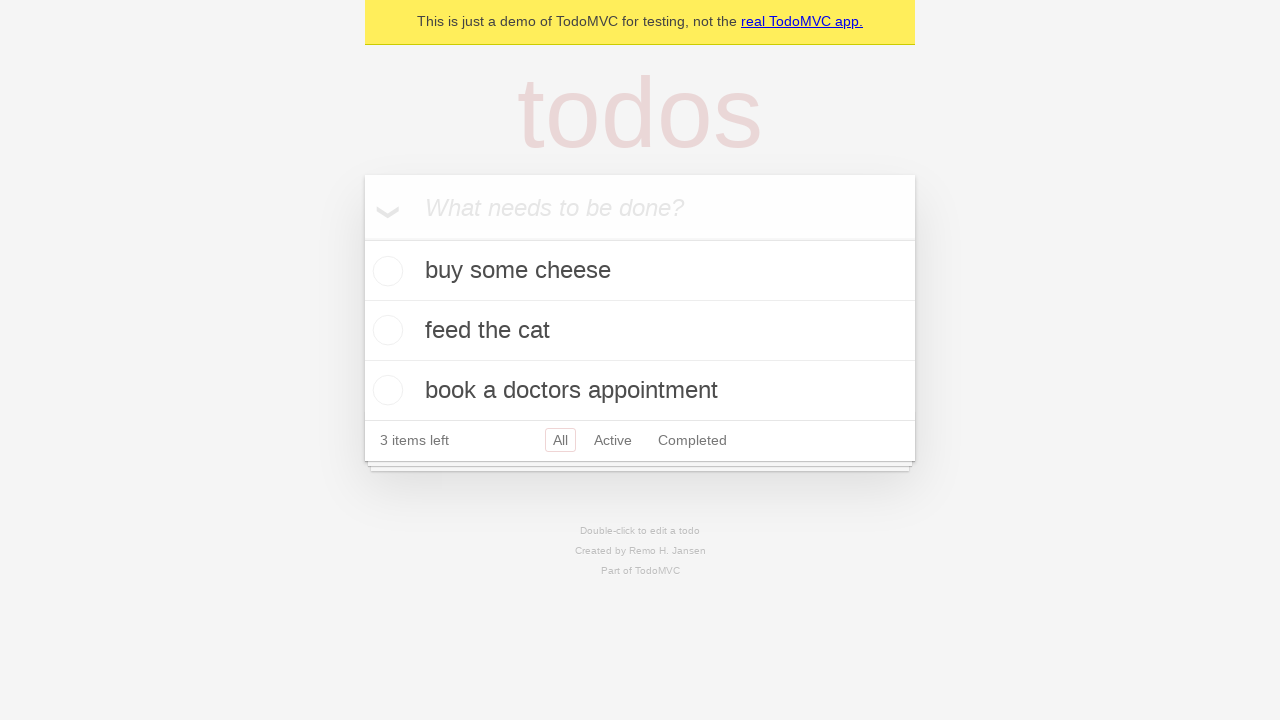

Checked the first todo item as completed at (385, 271) on .todo-list li .toggle >> nth=0
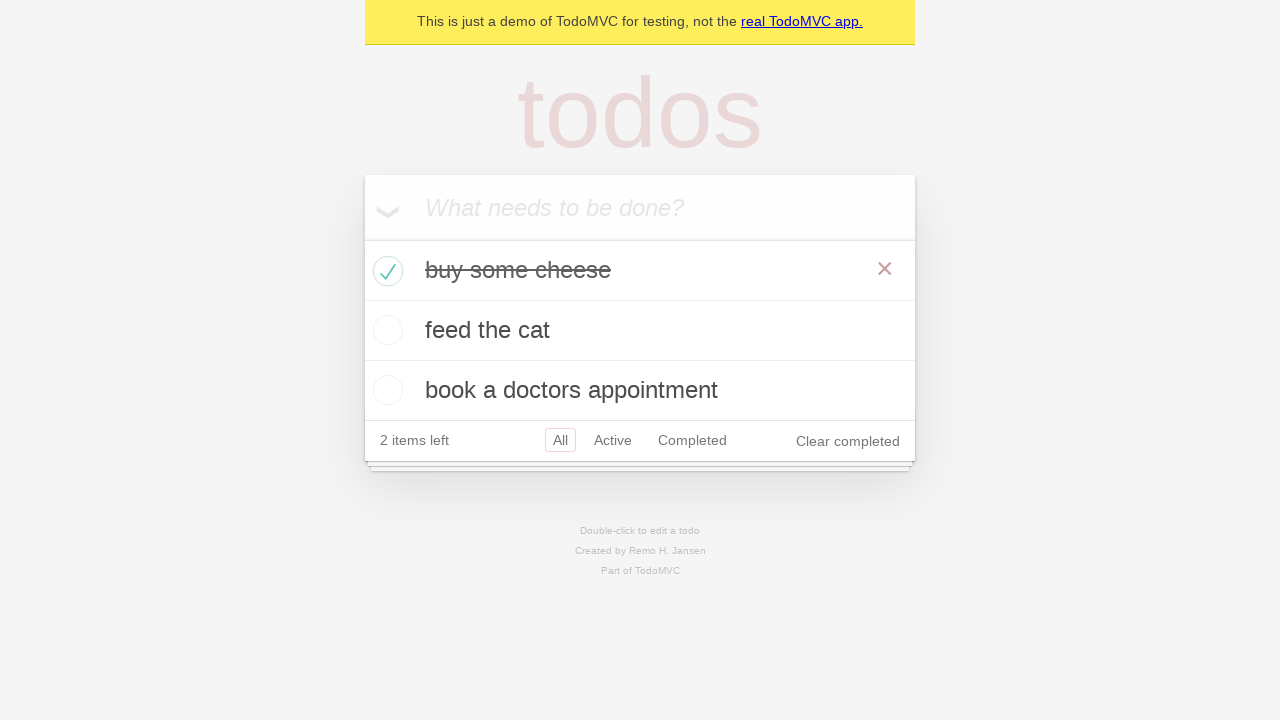

Waited for 'Clear completed' button to appear
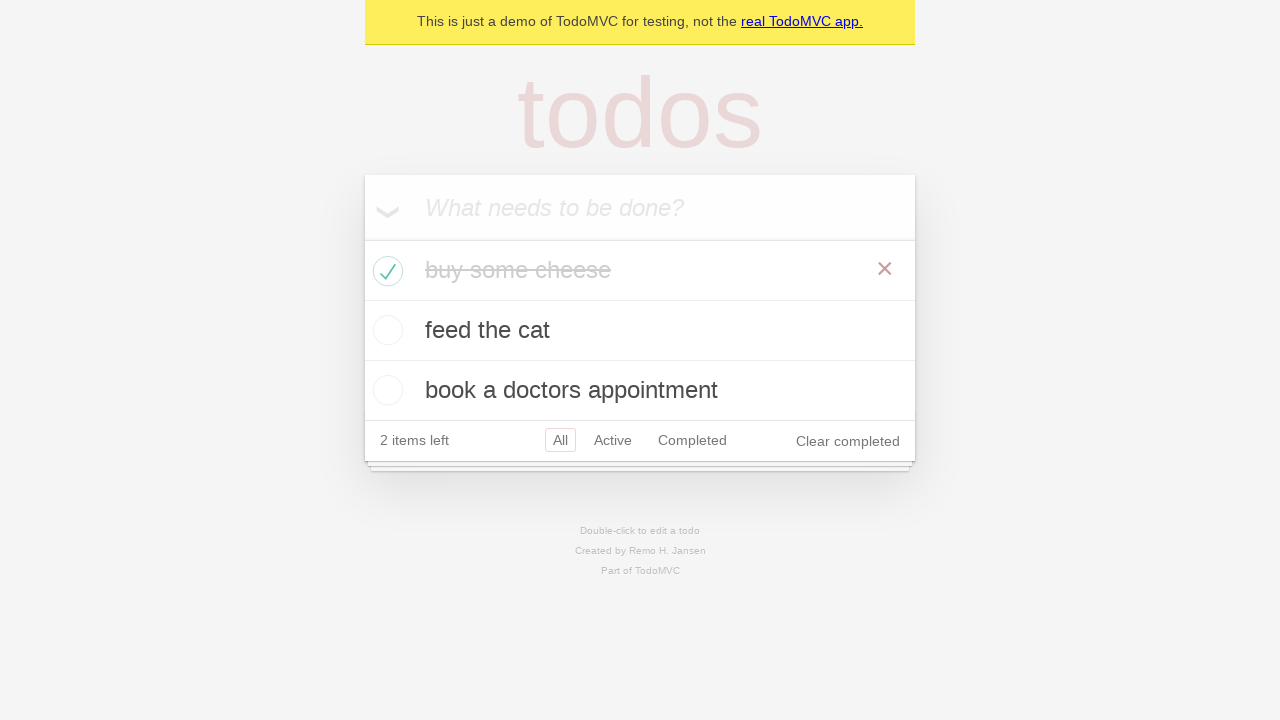

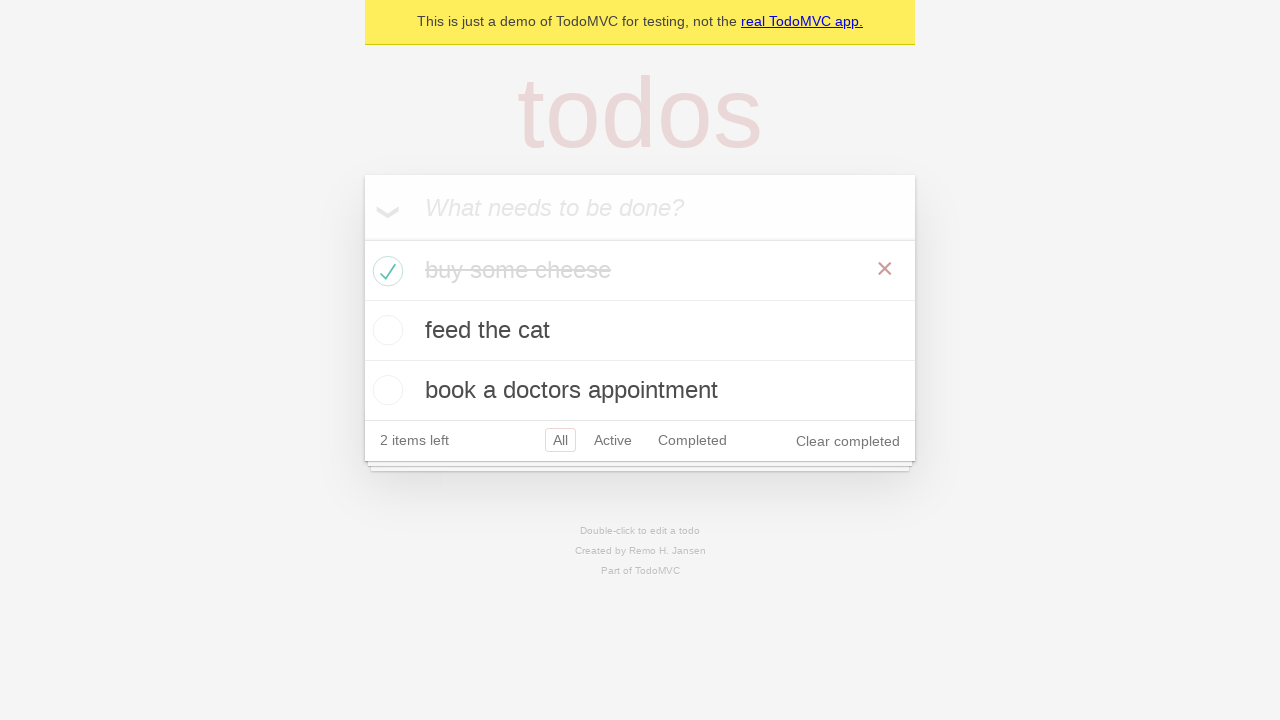